Tests that clicking the home icon navigates the user to the home page

Starting URL: http://training.skillo-bg.com:4300/users/register

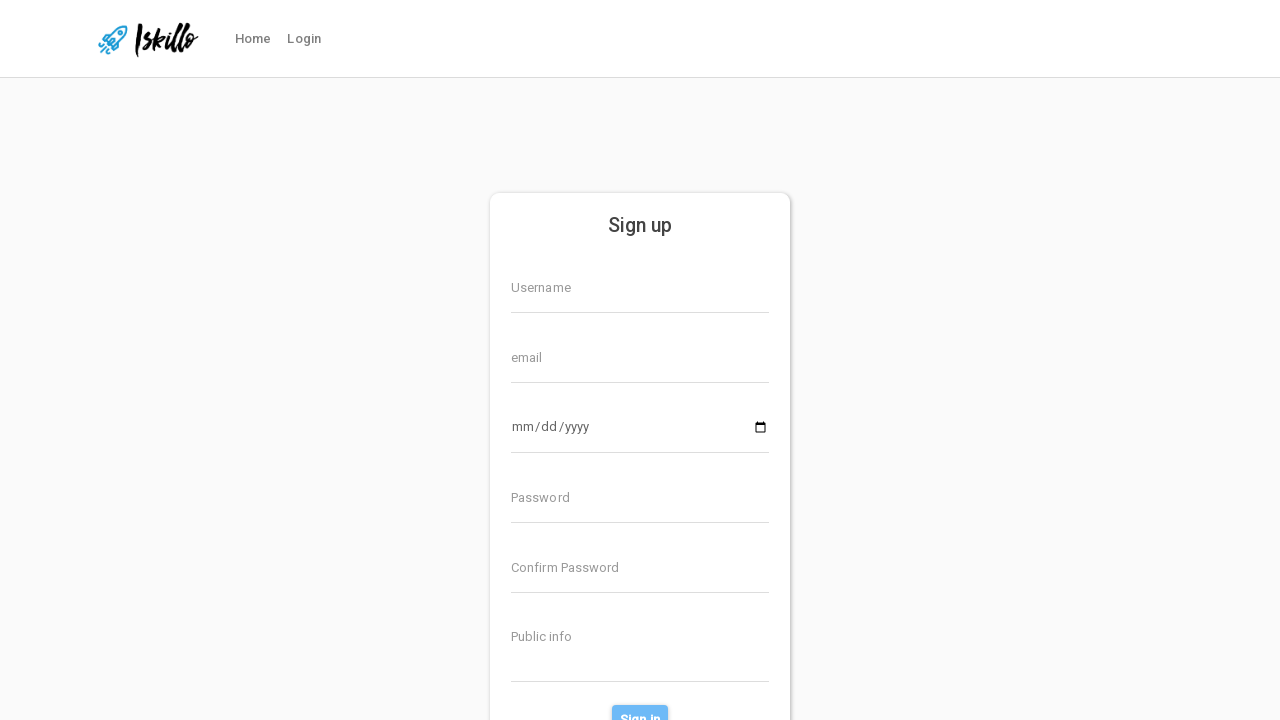

Home icon element became visible
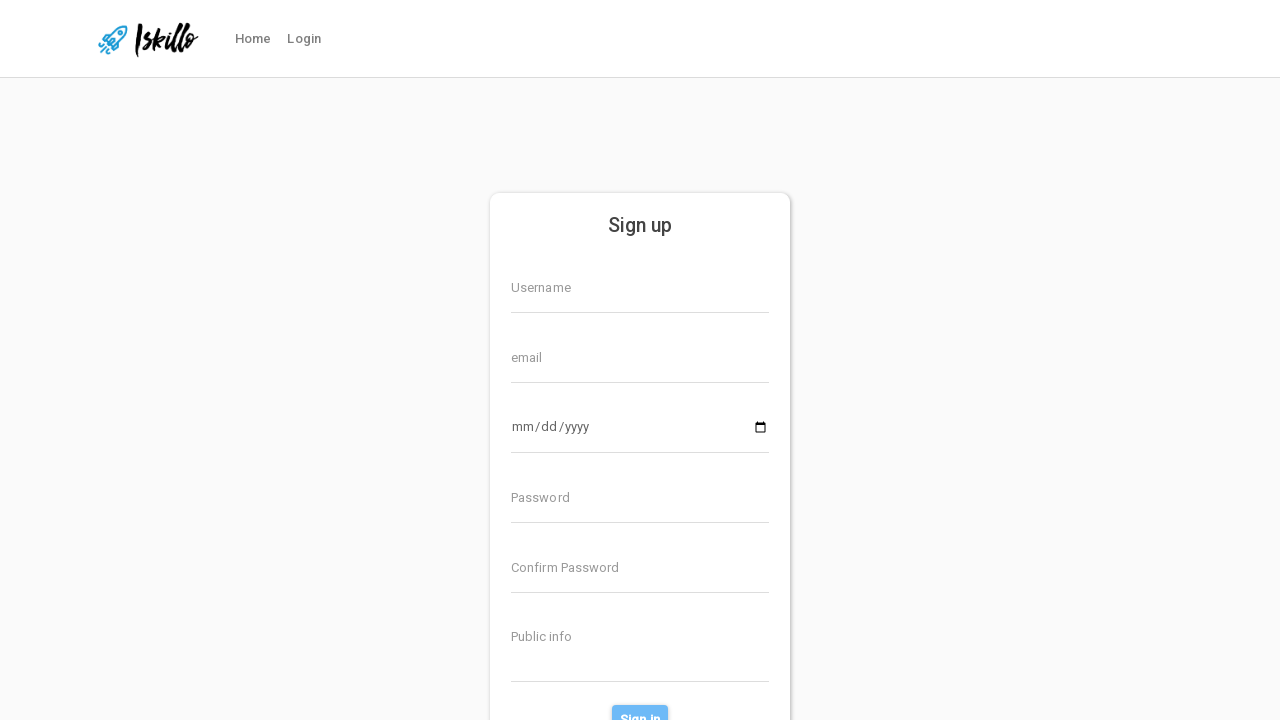

Clicked home icon to navigate to home page at (148, 39) on #homeIcon
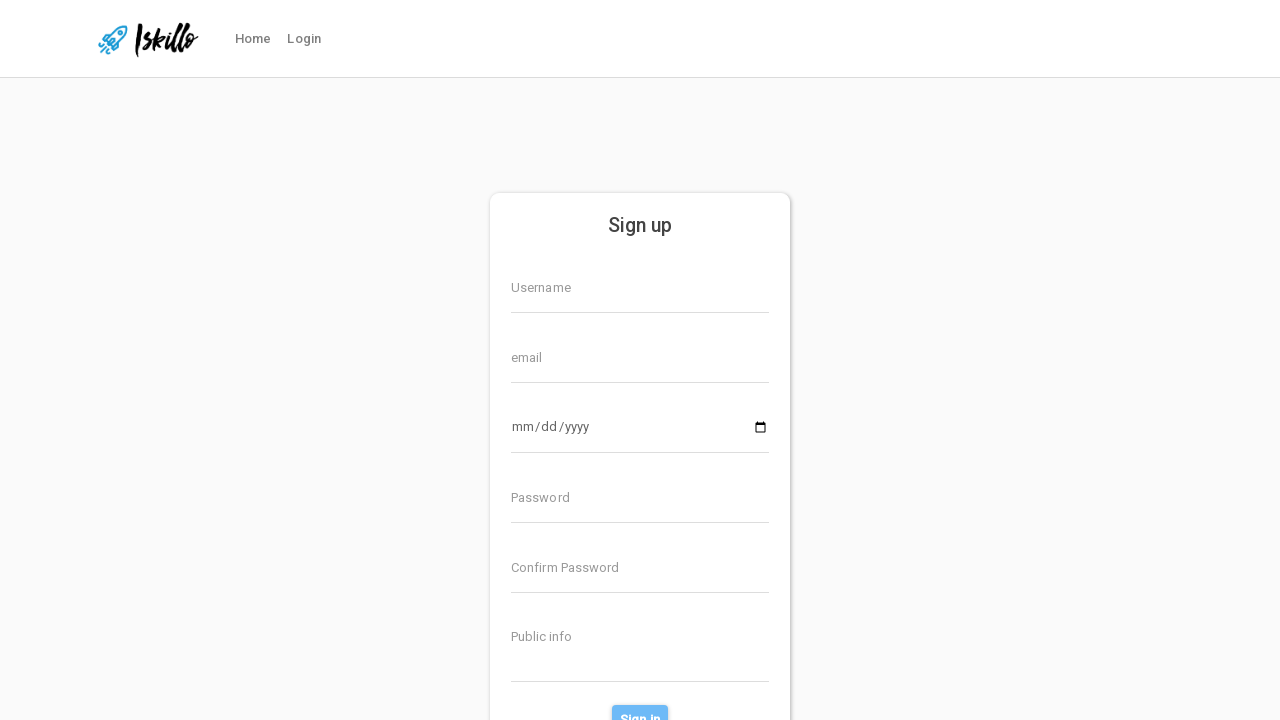

Successfully navigated to home page (posts/all URL)
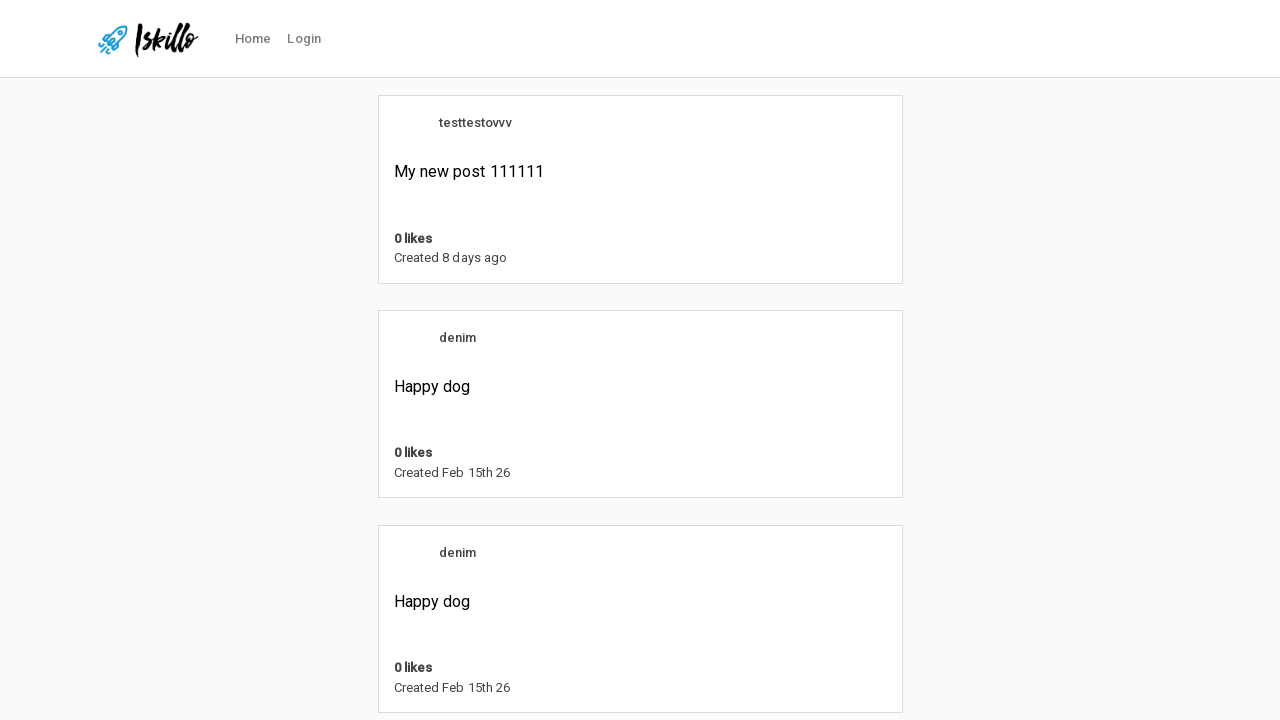

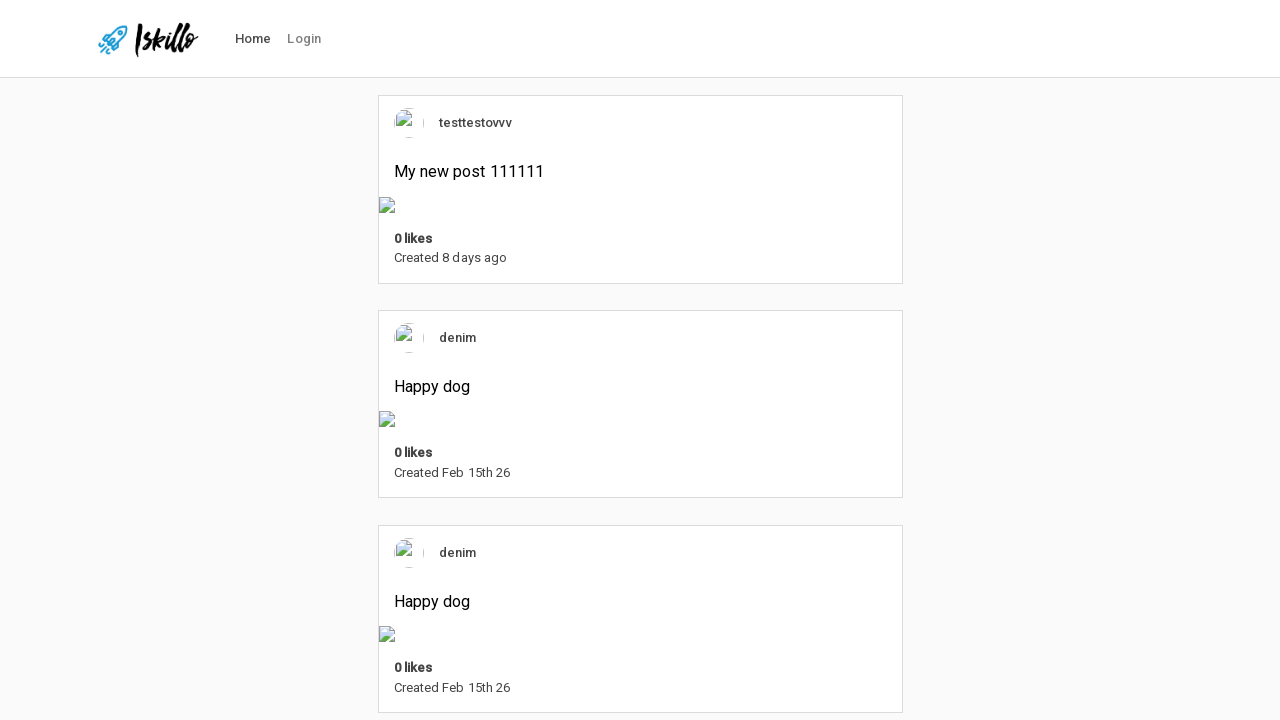